Navigates to the top goalkeepers page and verifies that player names and club information are displayed

Starting URL: https://www.footballcritic.com/top-players/goalkeepers

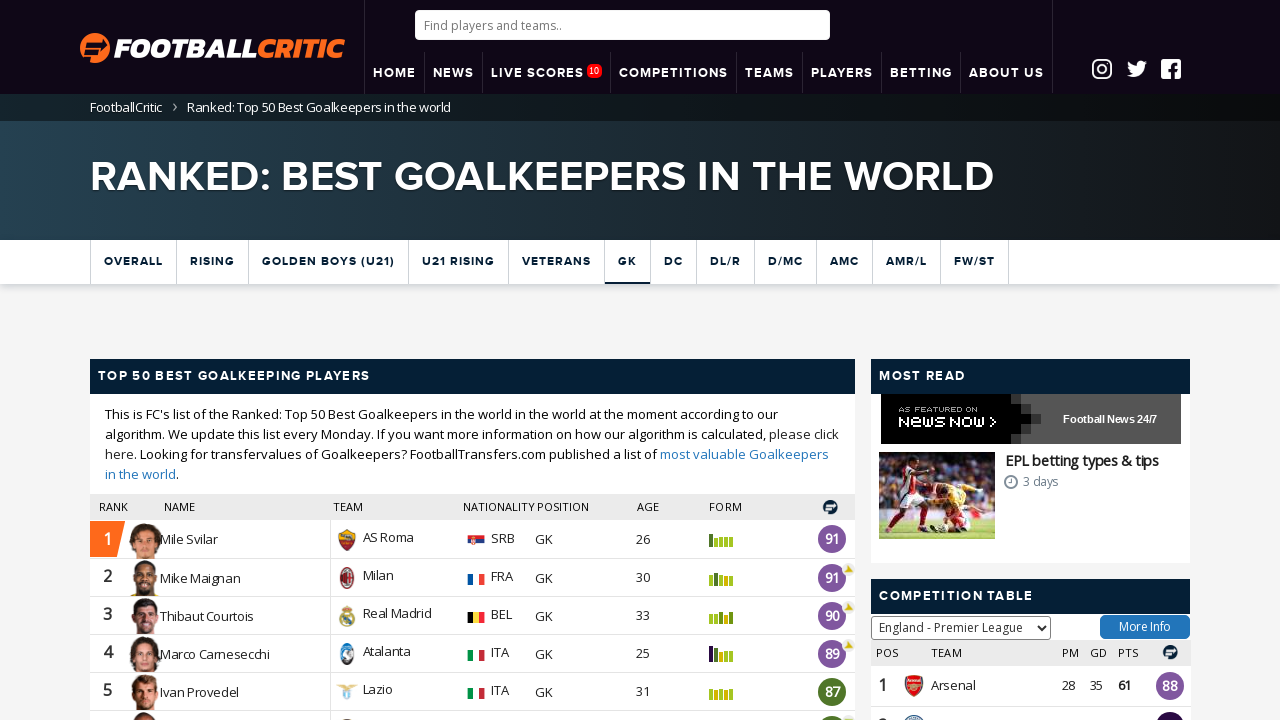

Navigated to top goalkeepers page
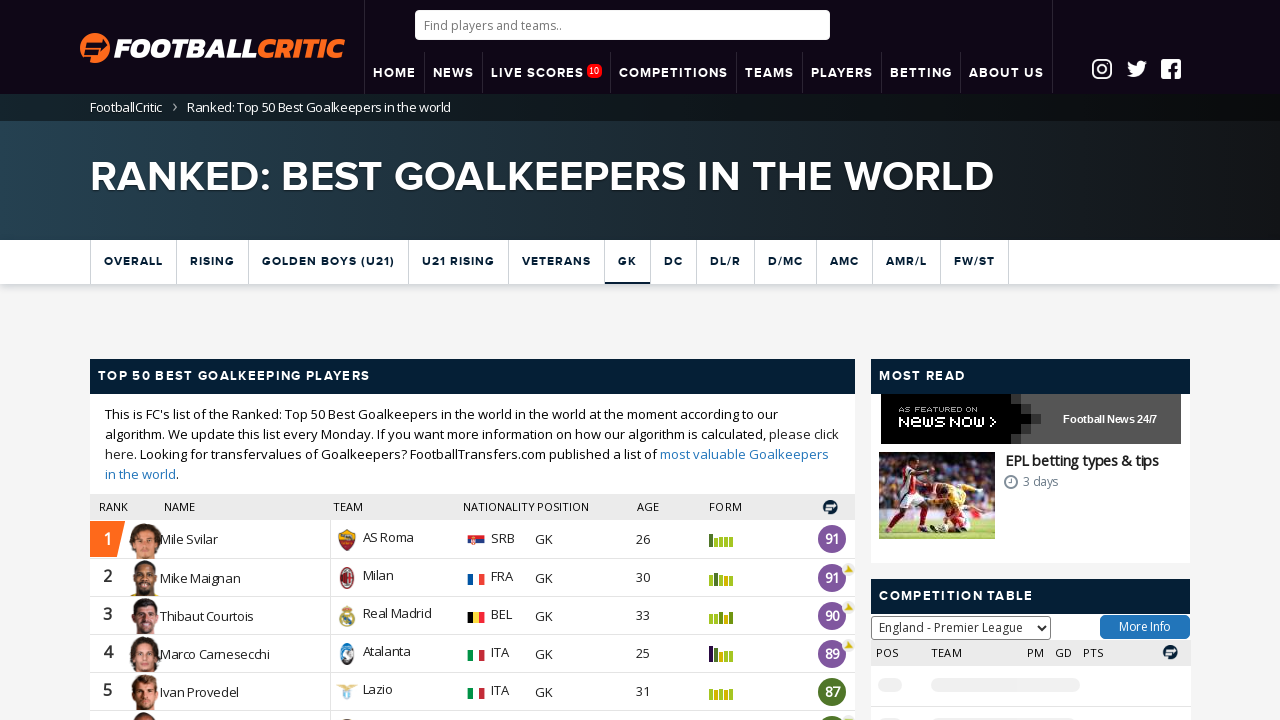

Player names loaded on page
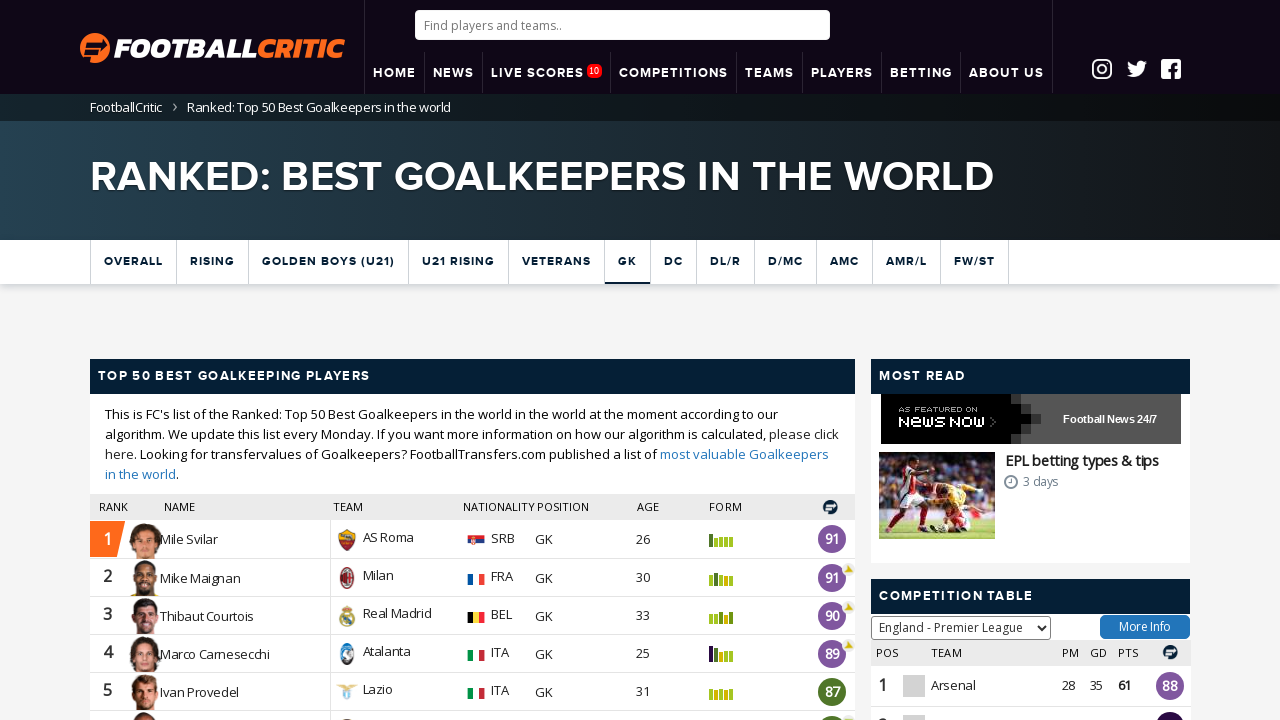

Club names verified on page
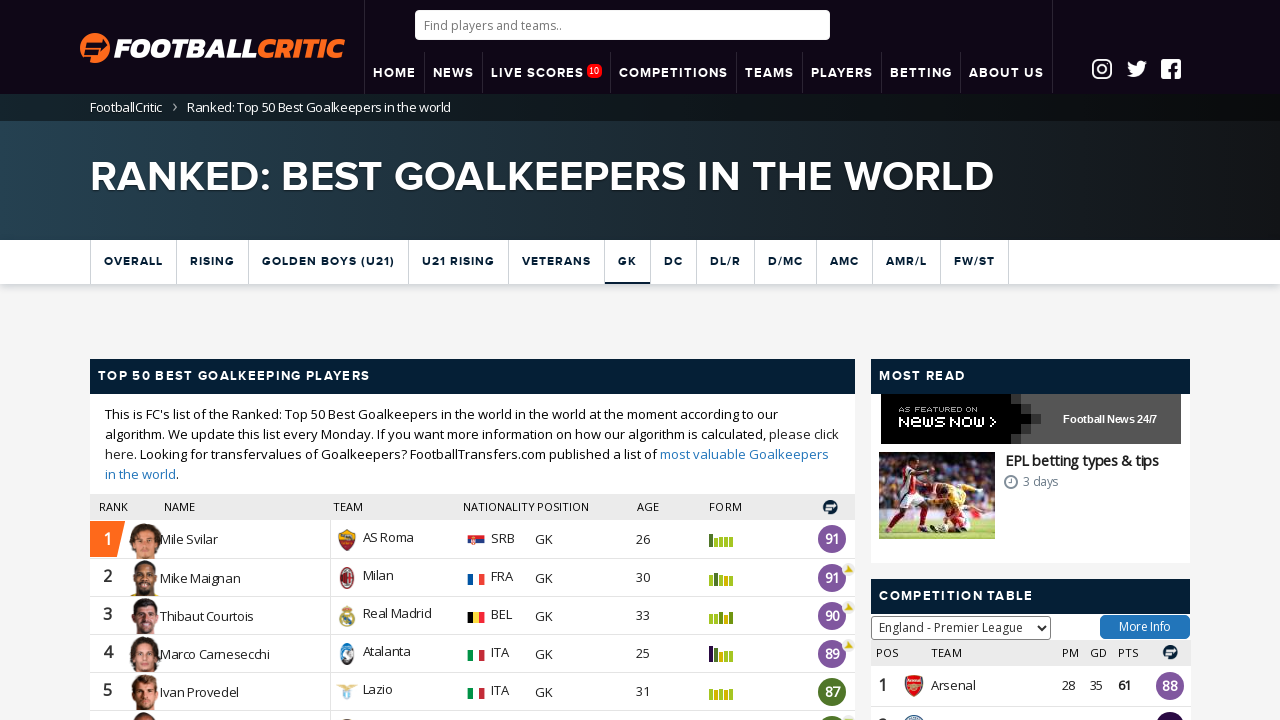

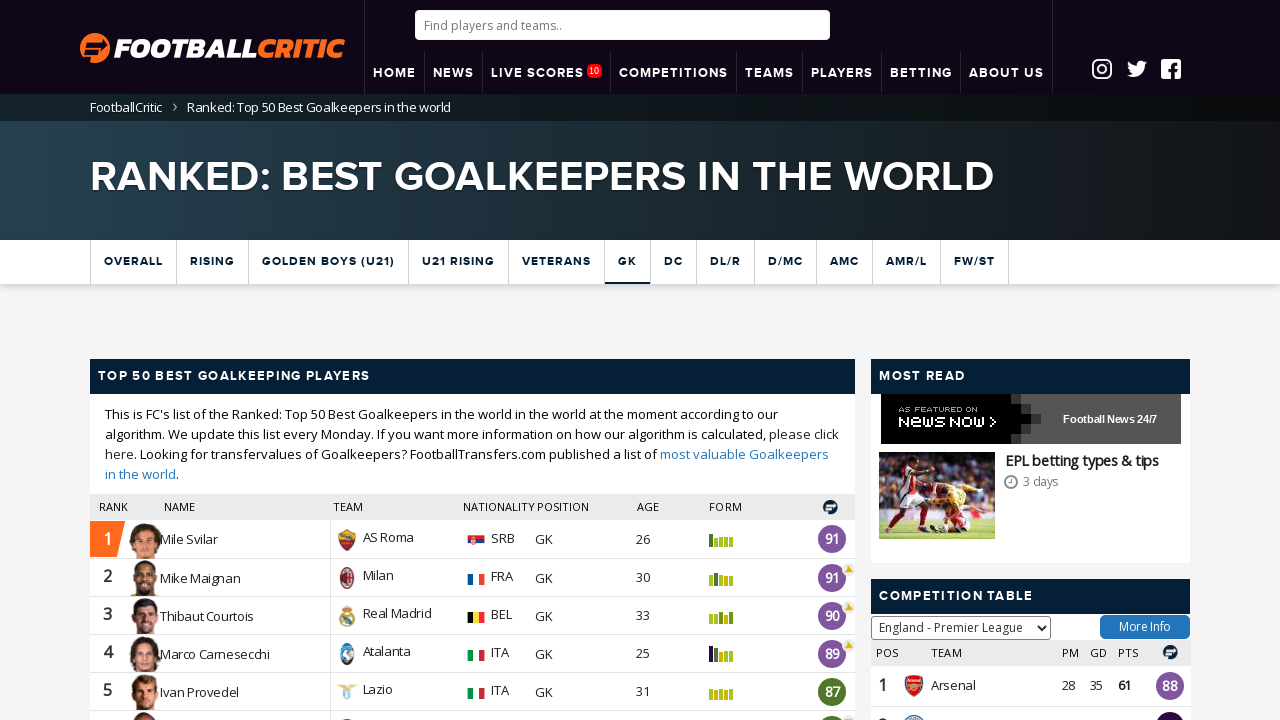